Tests dynamic control functionality by toggling a checkbox's visibility on and off using a toggle button, verifying the checkbox display state changes

Starting URL: https://training-support.net/webelements/dynamic-controls

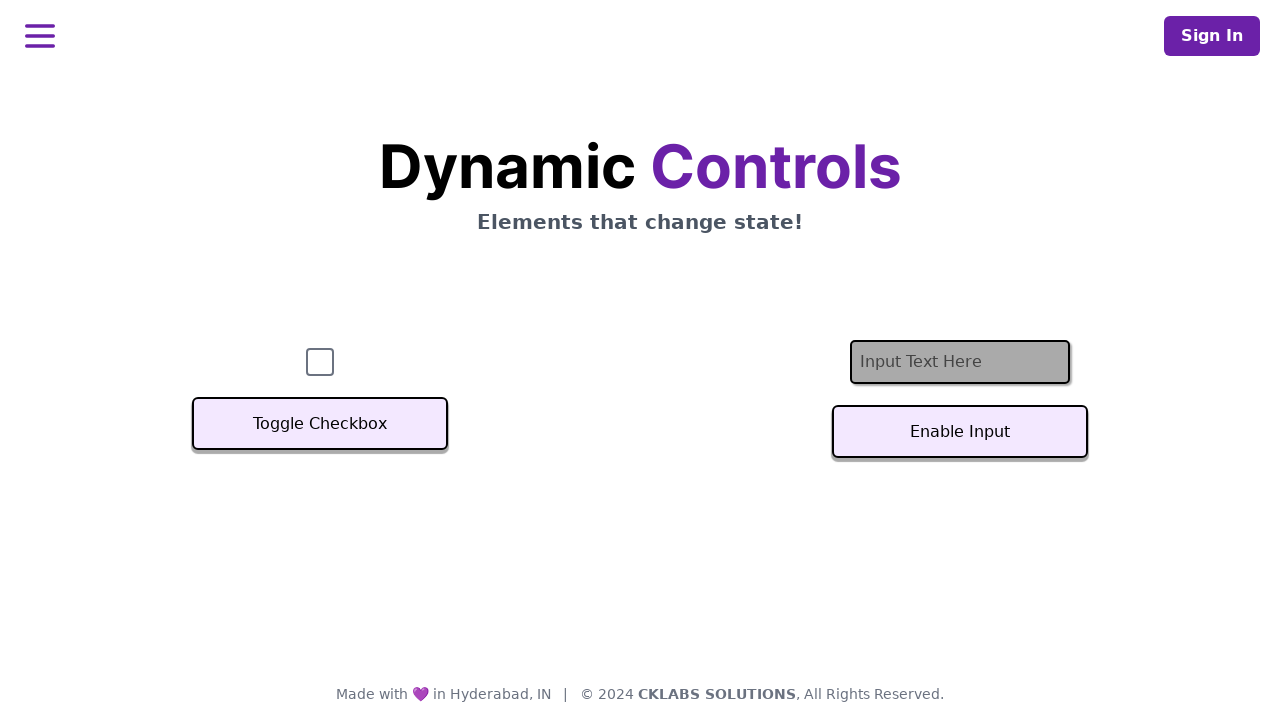

Waited for checkbox to be visible initially
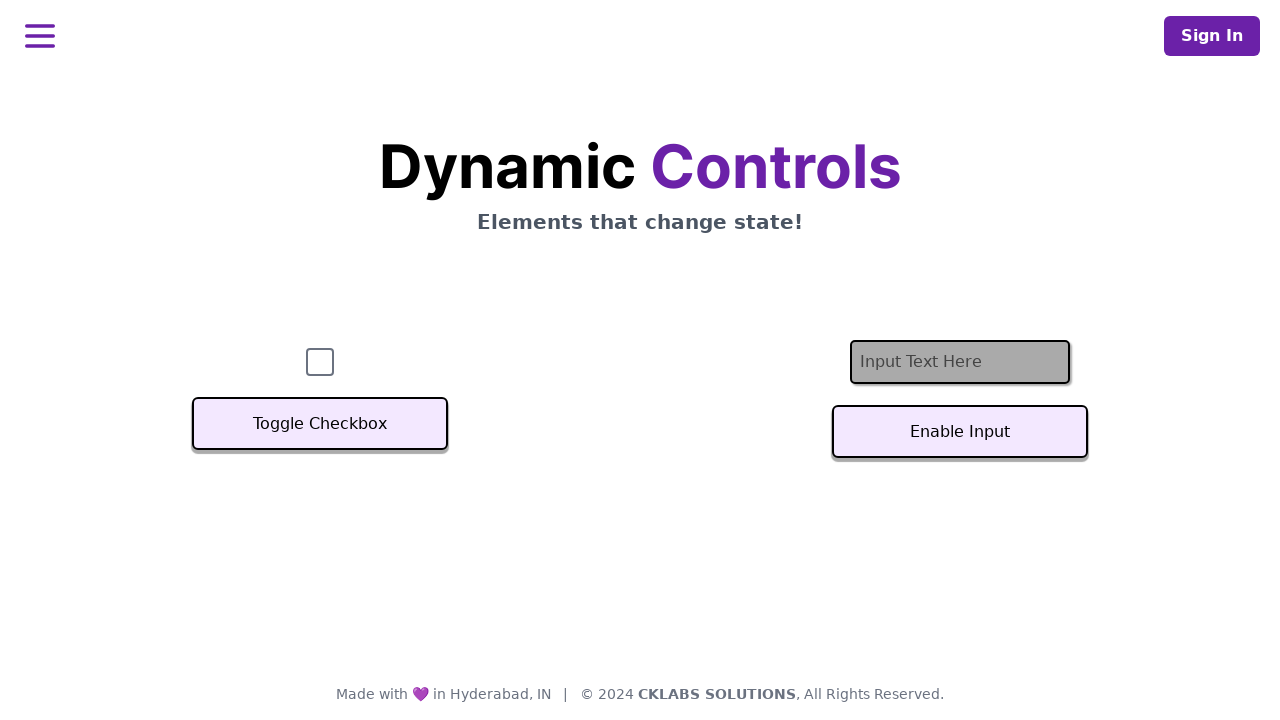

Clicked toggle button to hide the checkbox at (320, 424) on xpath=//button[text()='Toggle Checkbox']
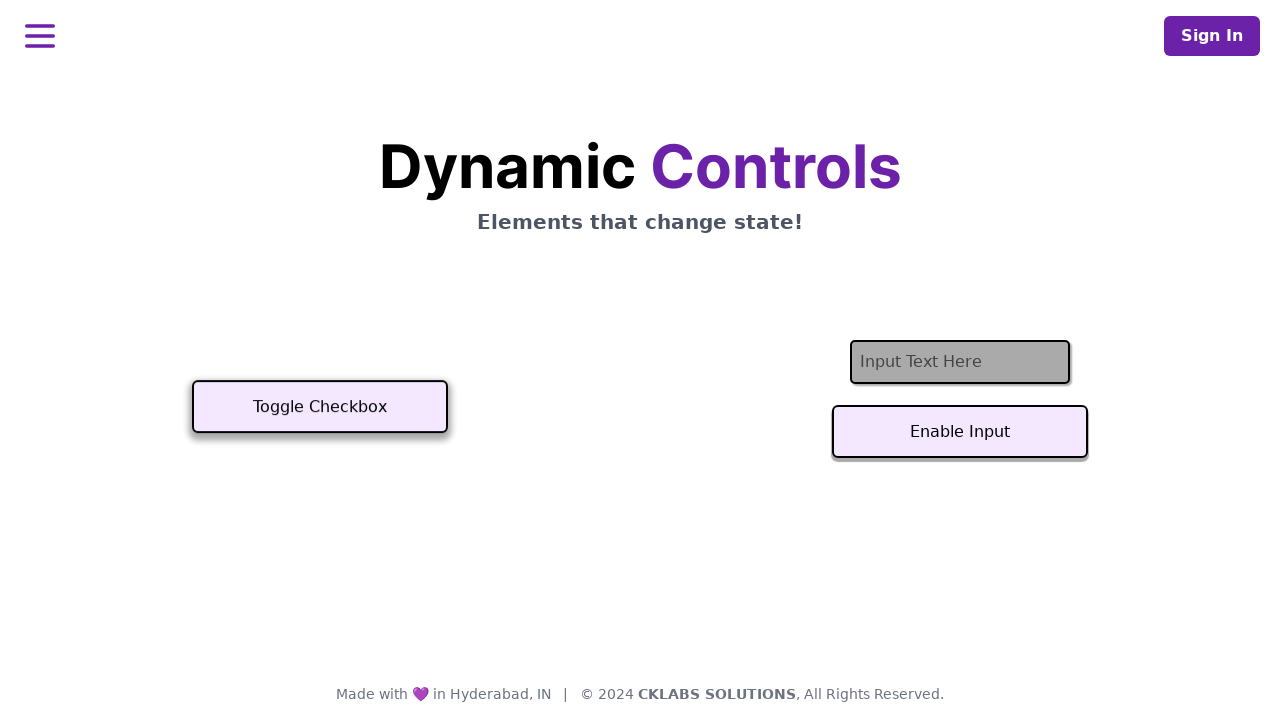

Verified checkbox is now hidden
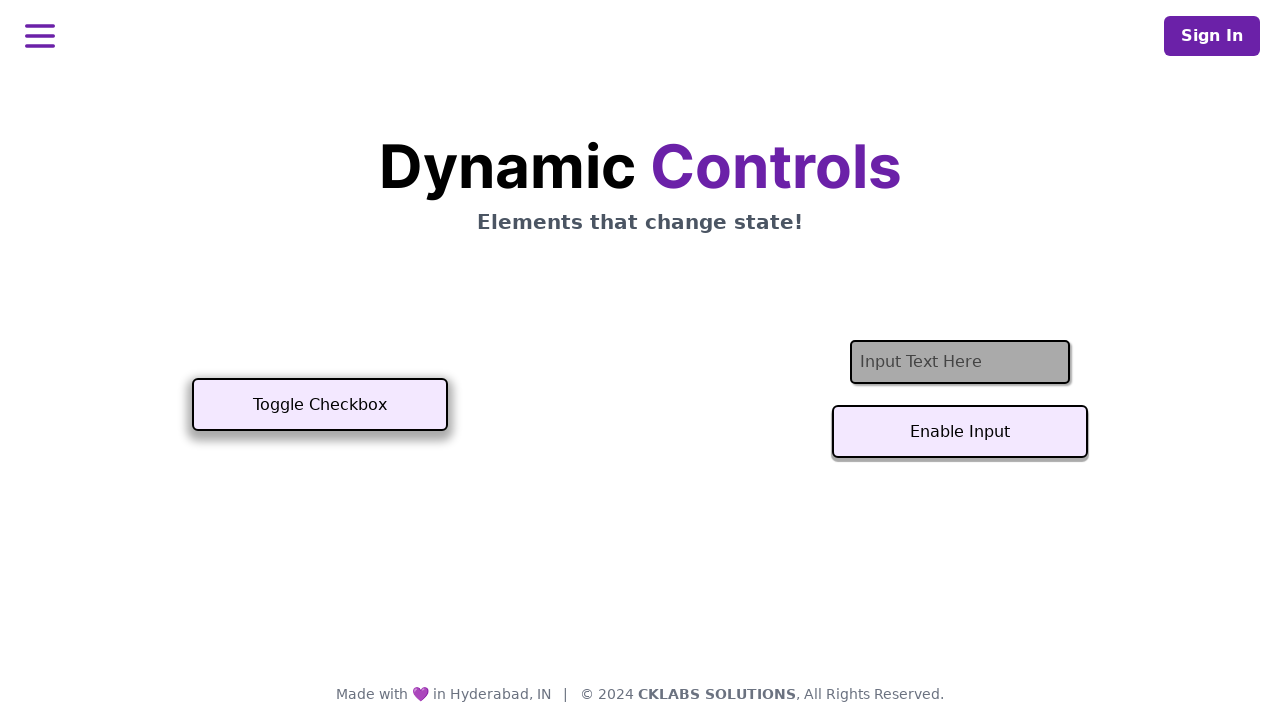

Clicked toggle button again to show the checkbox at (320, 405) on xpath=//button[text()='Toggle Checkbox']
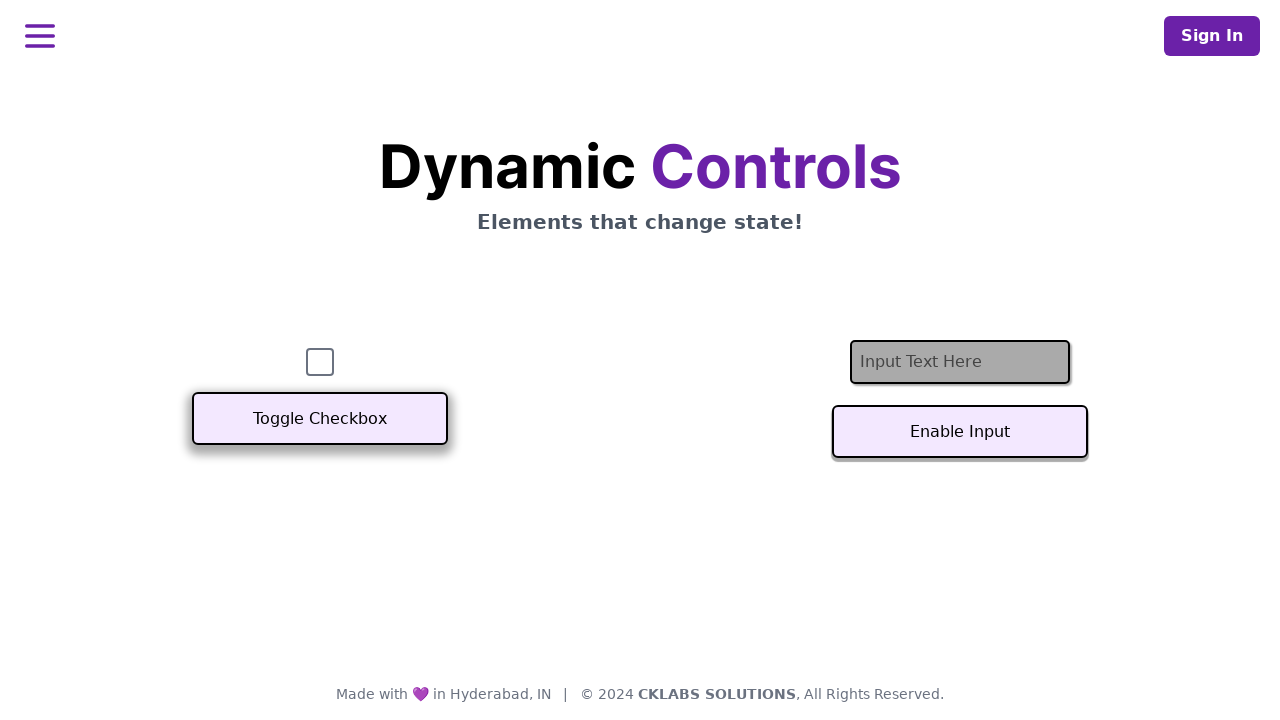

Verified checkbox is now visible again
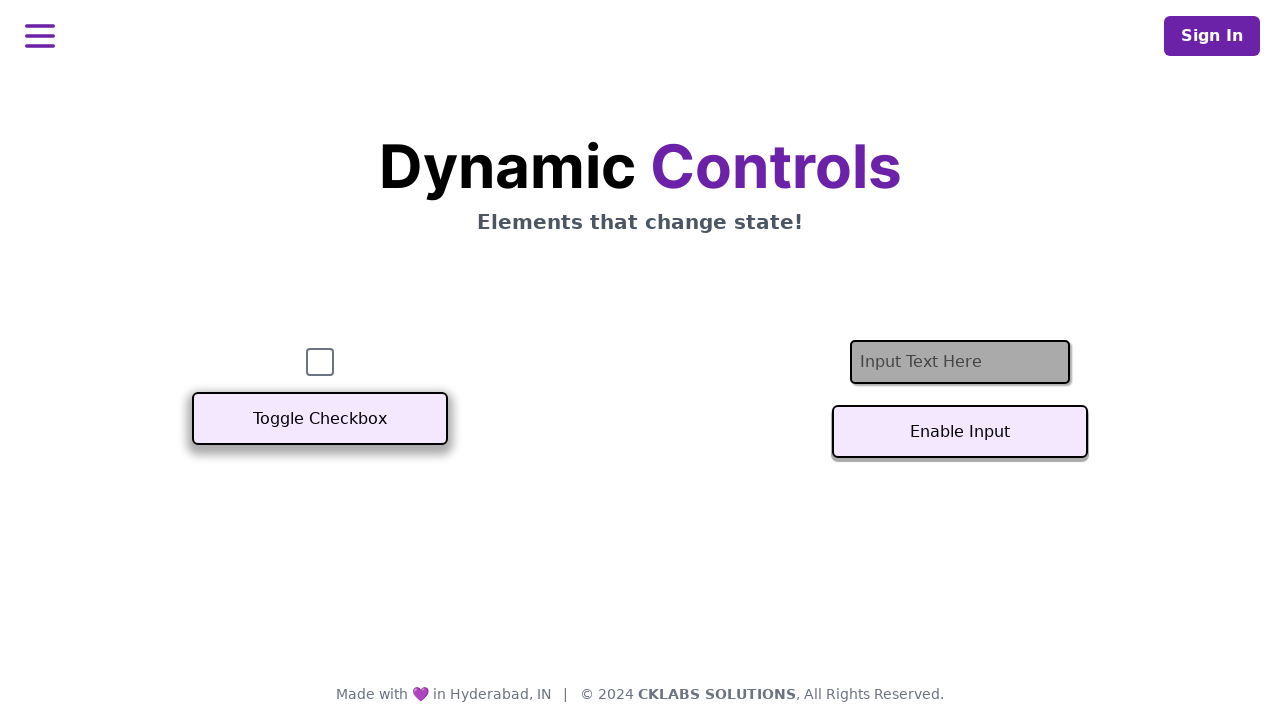

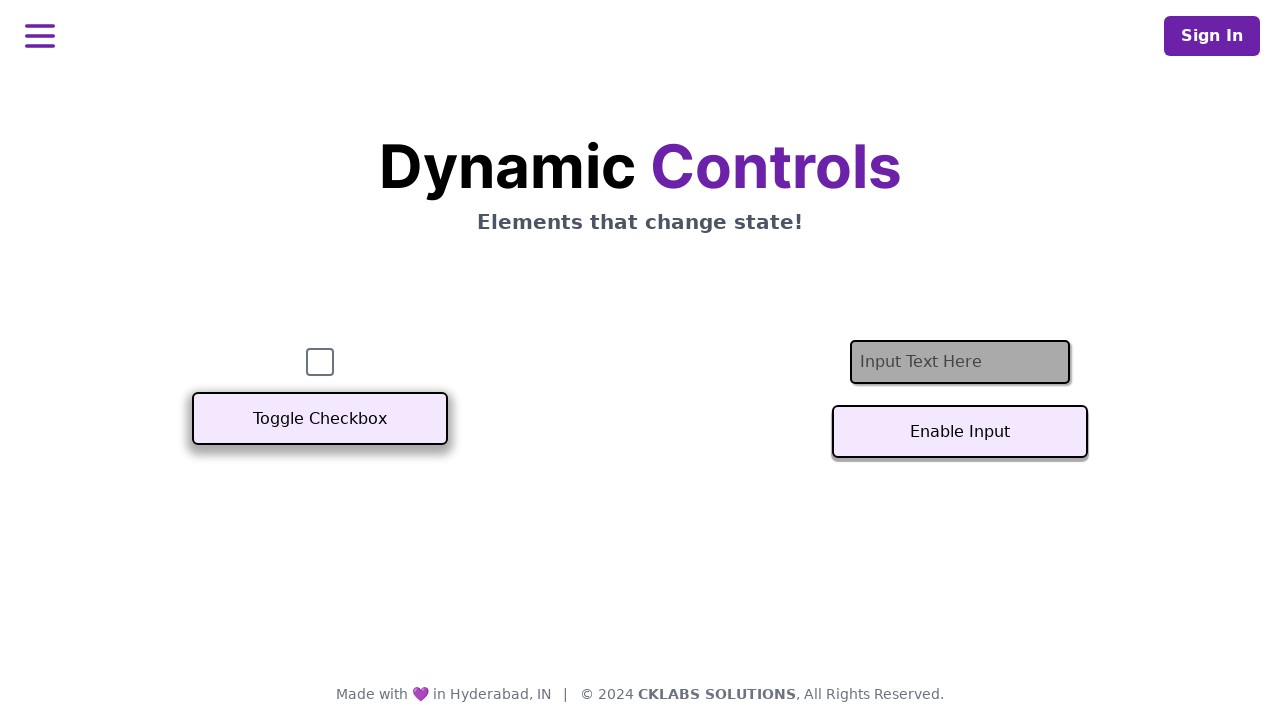